Tests the green loading button using implicit waits, verifying state transitions from loading to success.

Starting URL: https://uljanovs.github.io/site/examples/loading_color

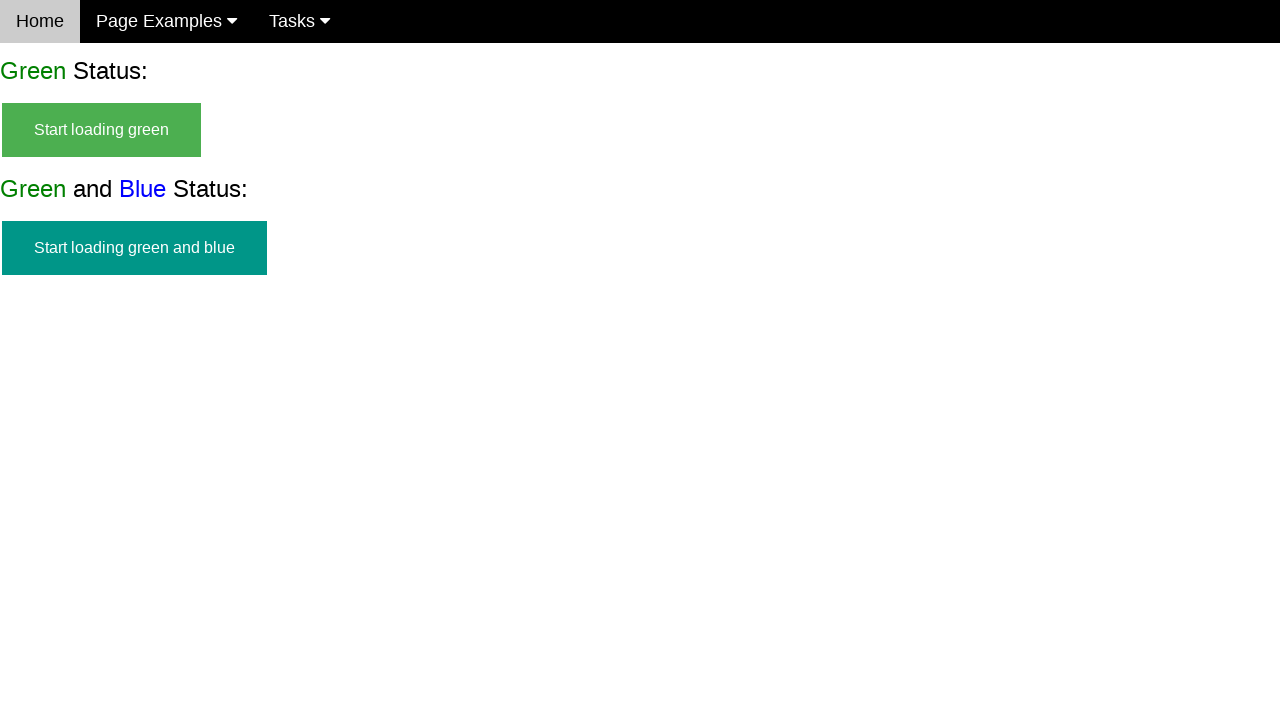

Navigated to loading color example page
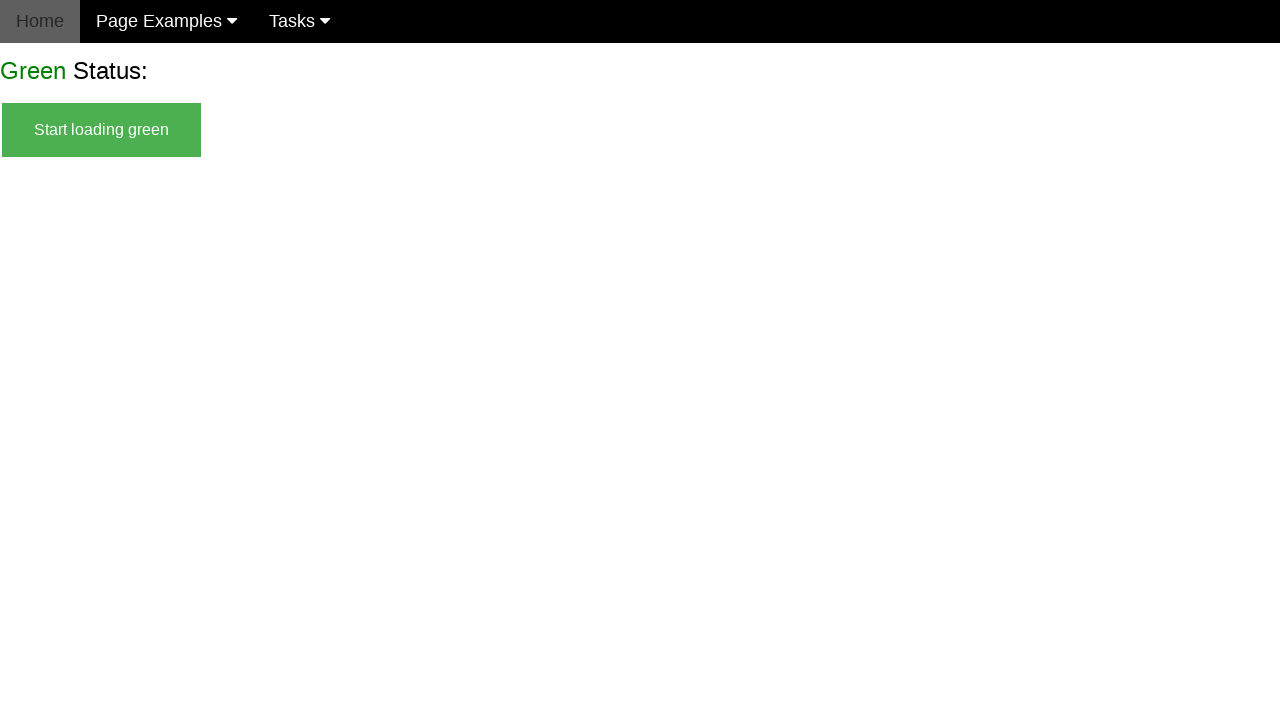

Clicked start loading green button at (102, 130) on #start_green
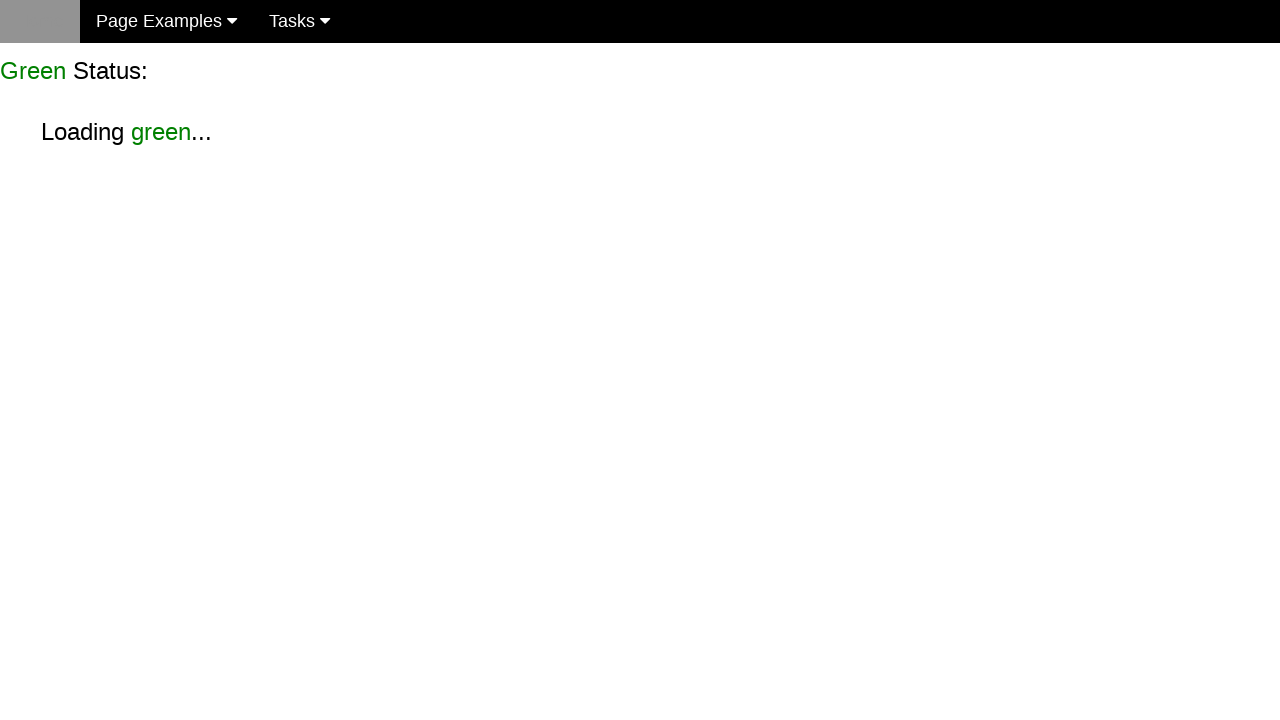

Loading green text appeared
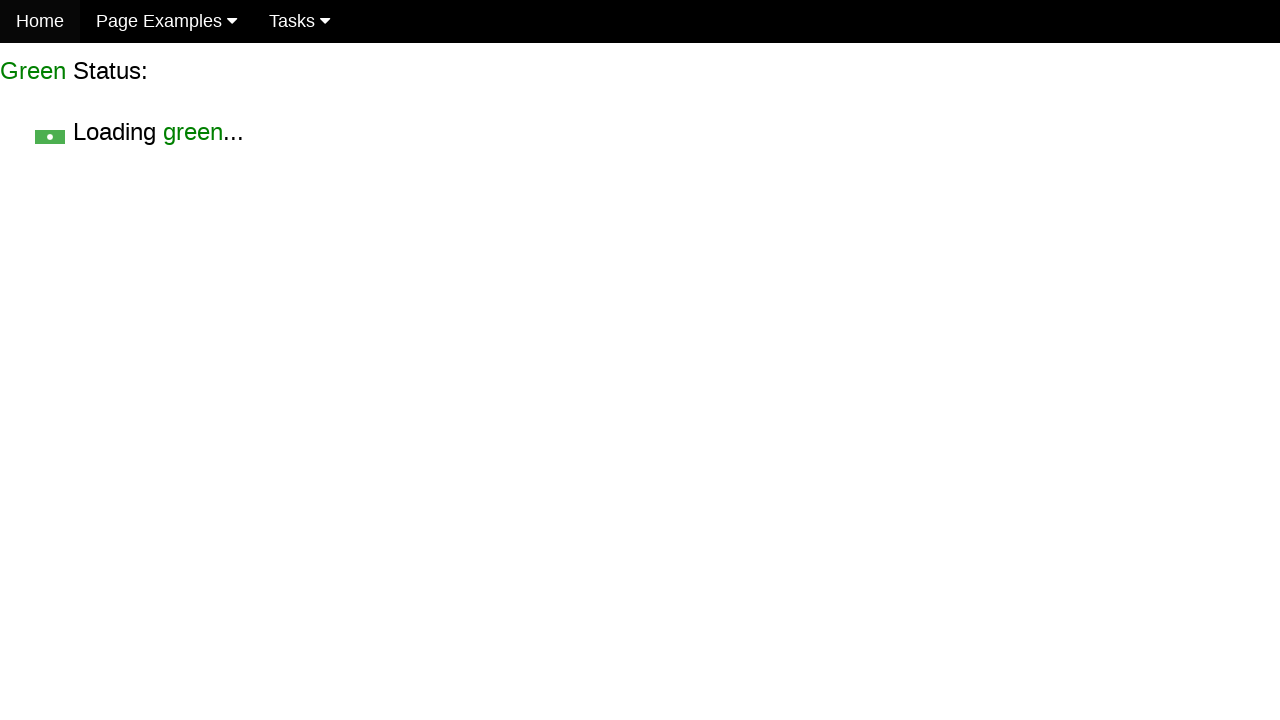

Verified loading green text is visible
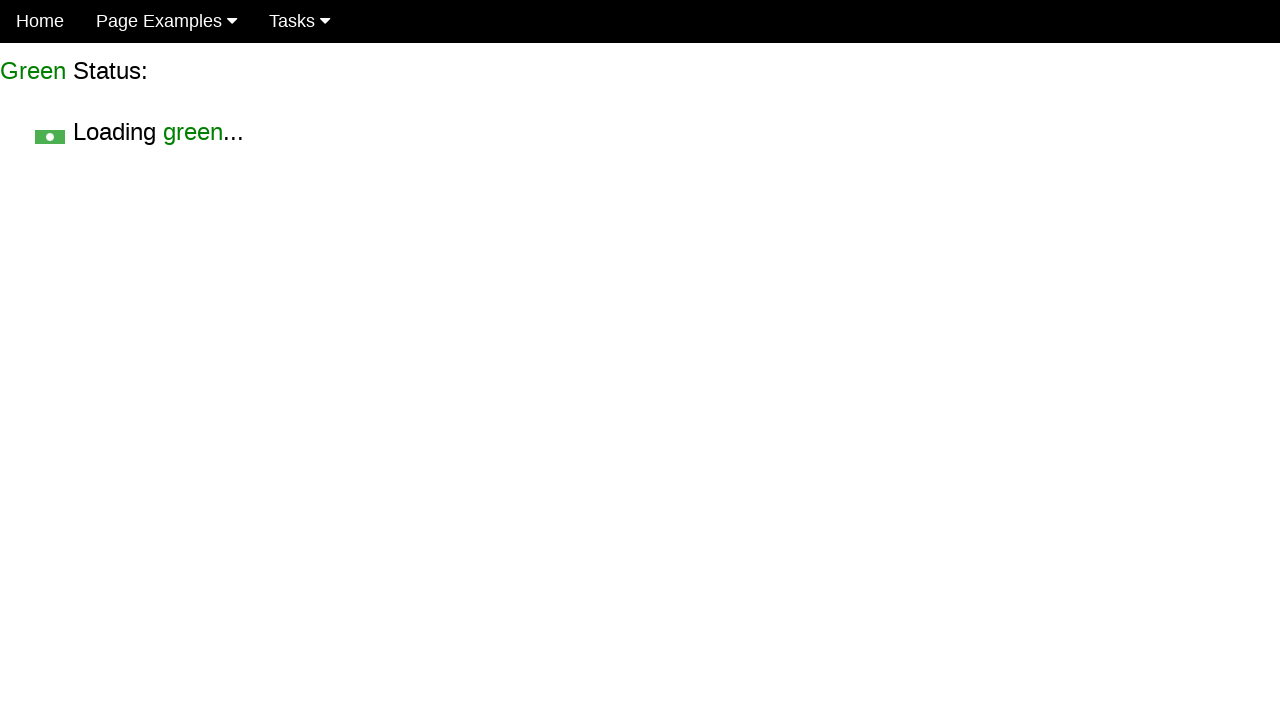

Verified start green button is hidden during loading
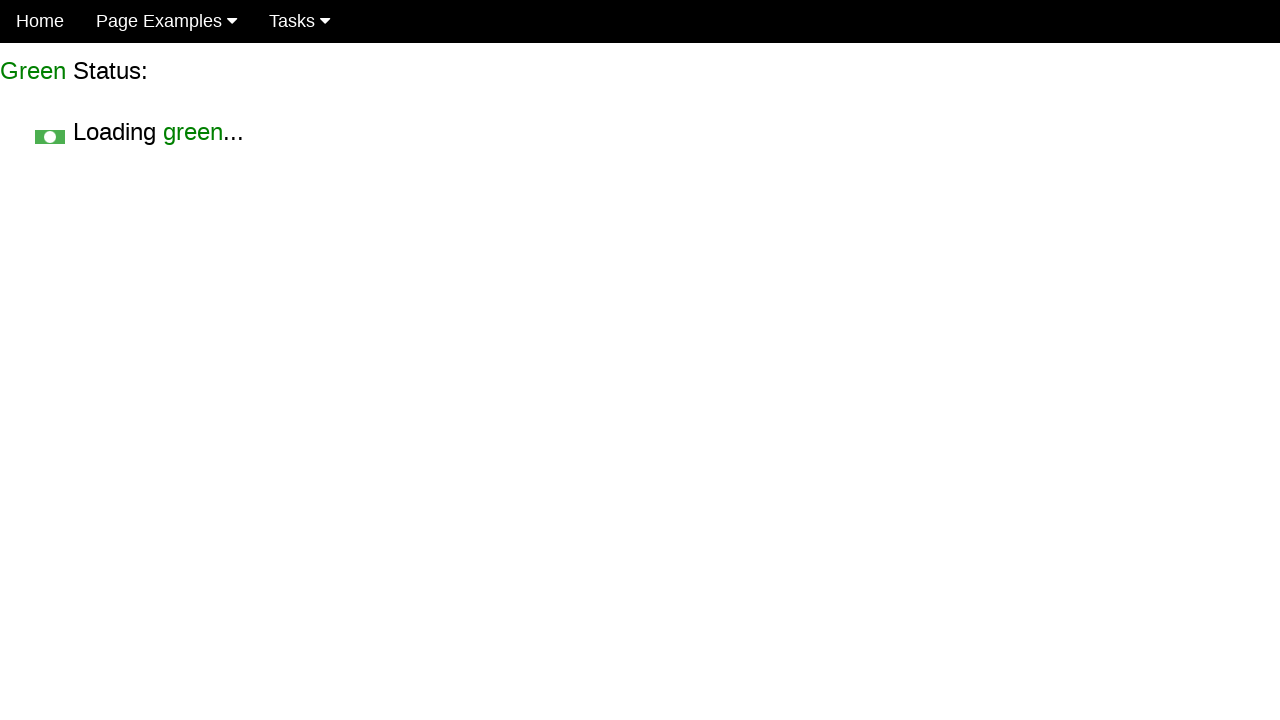

Success green text appeared after implicit wait
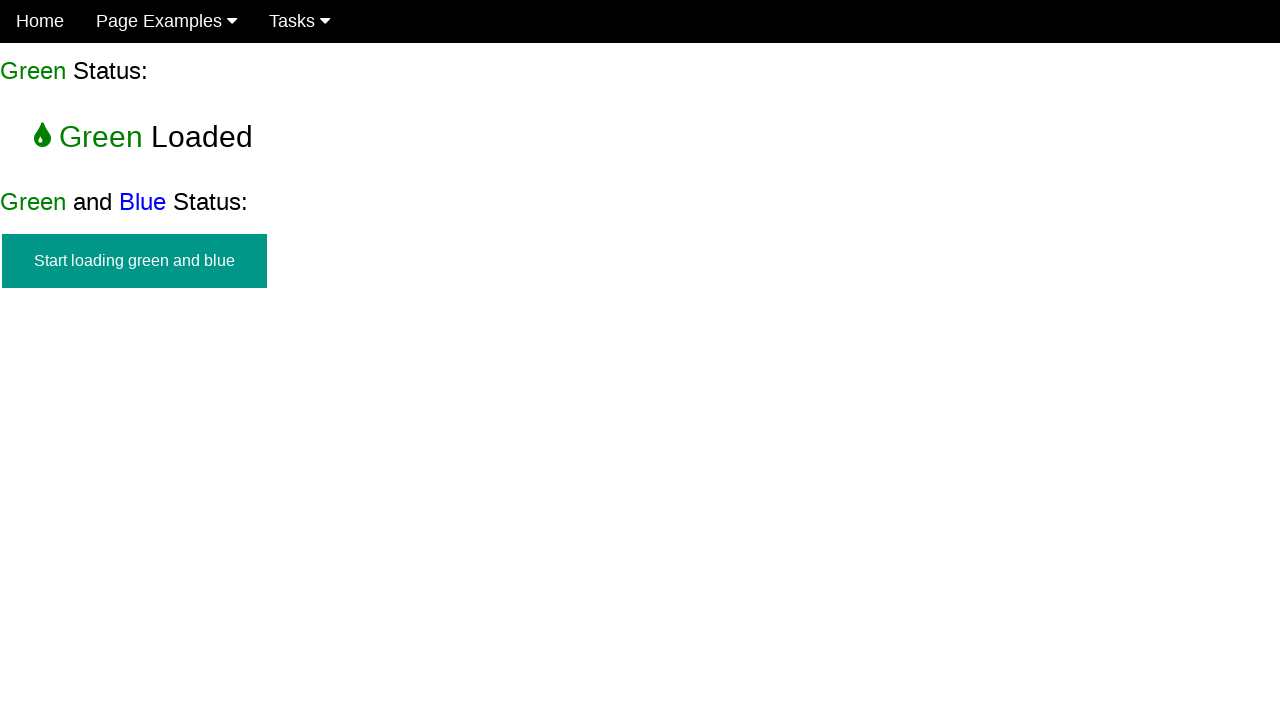

Verified finish green text is visible
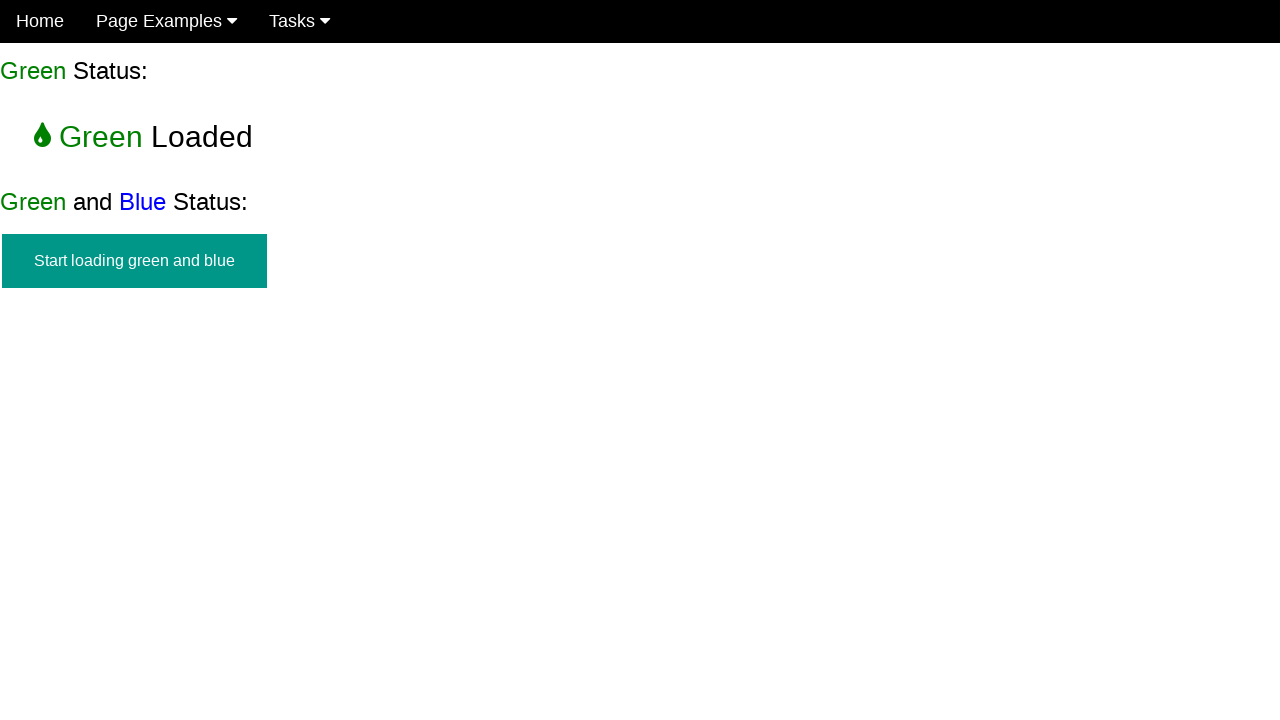

Verified start green button remains hidden in final state
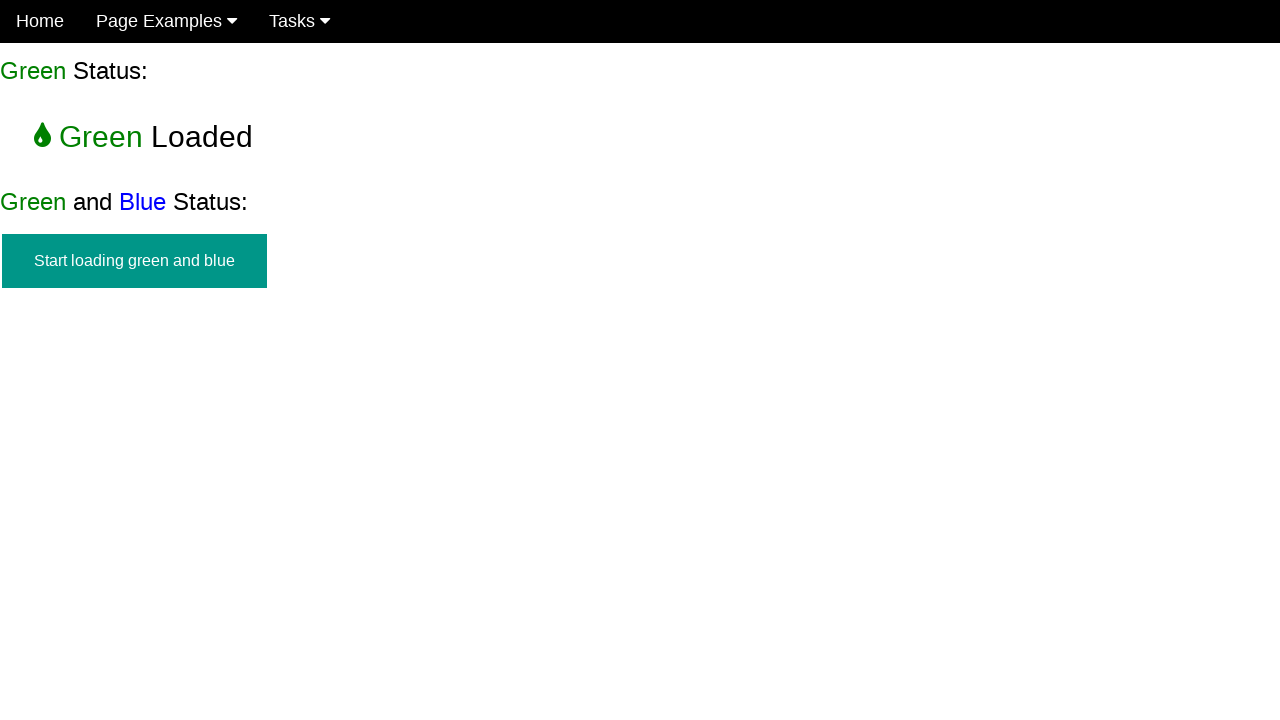

Verified loading green text is hidden in final state
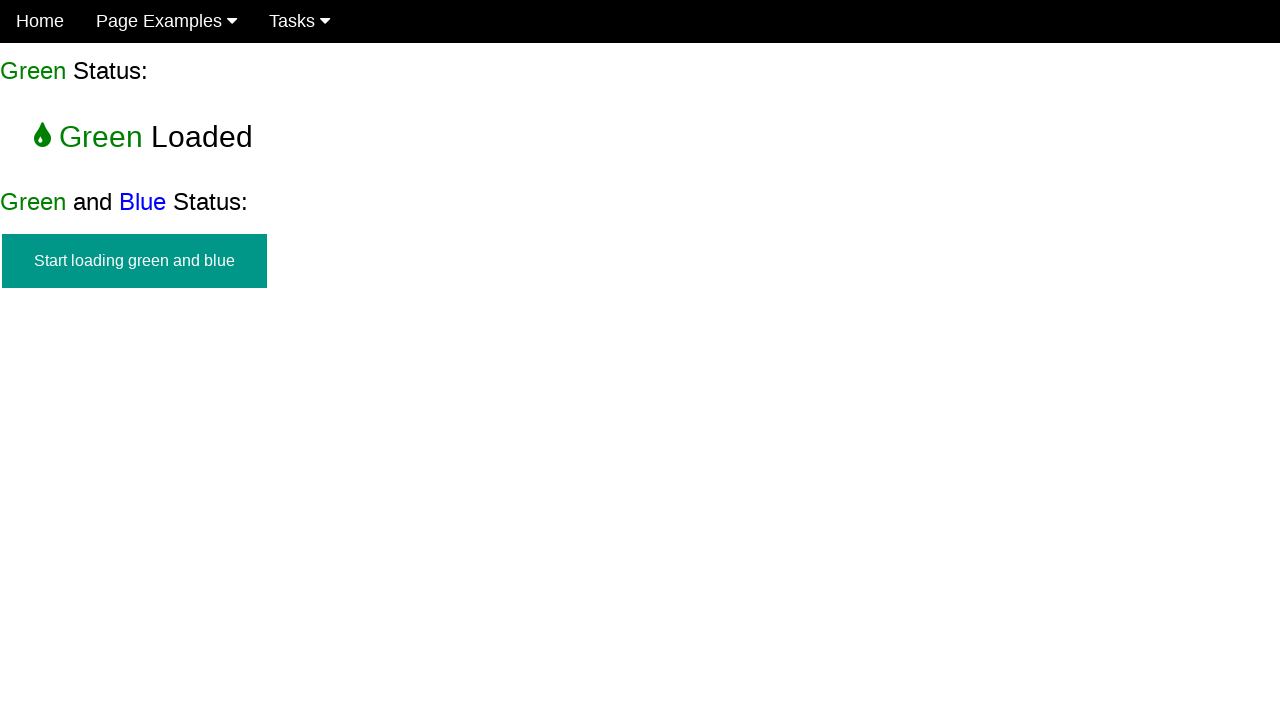

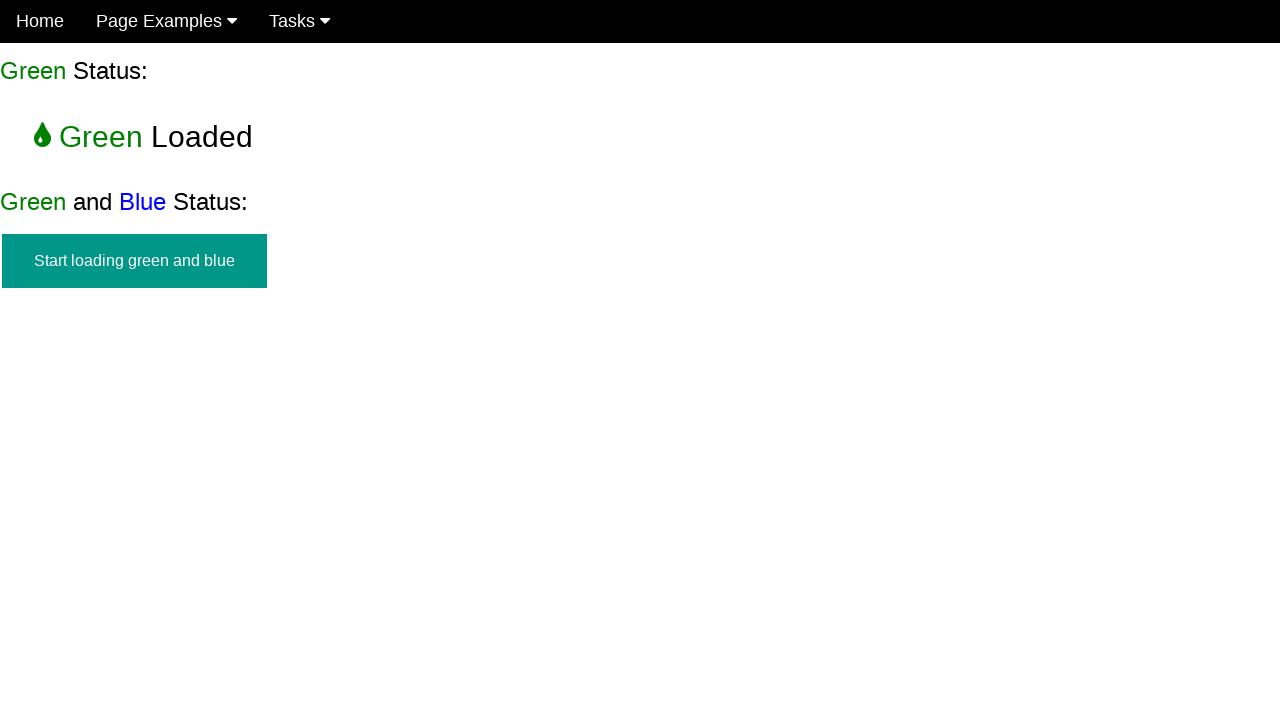